Tests displaying only active (incomplete) items using the Active filter

Starting URL: https://demo.playwright.dev/todomvc

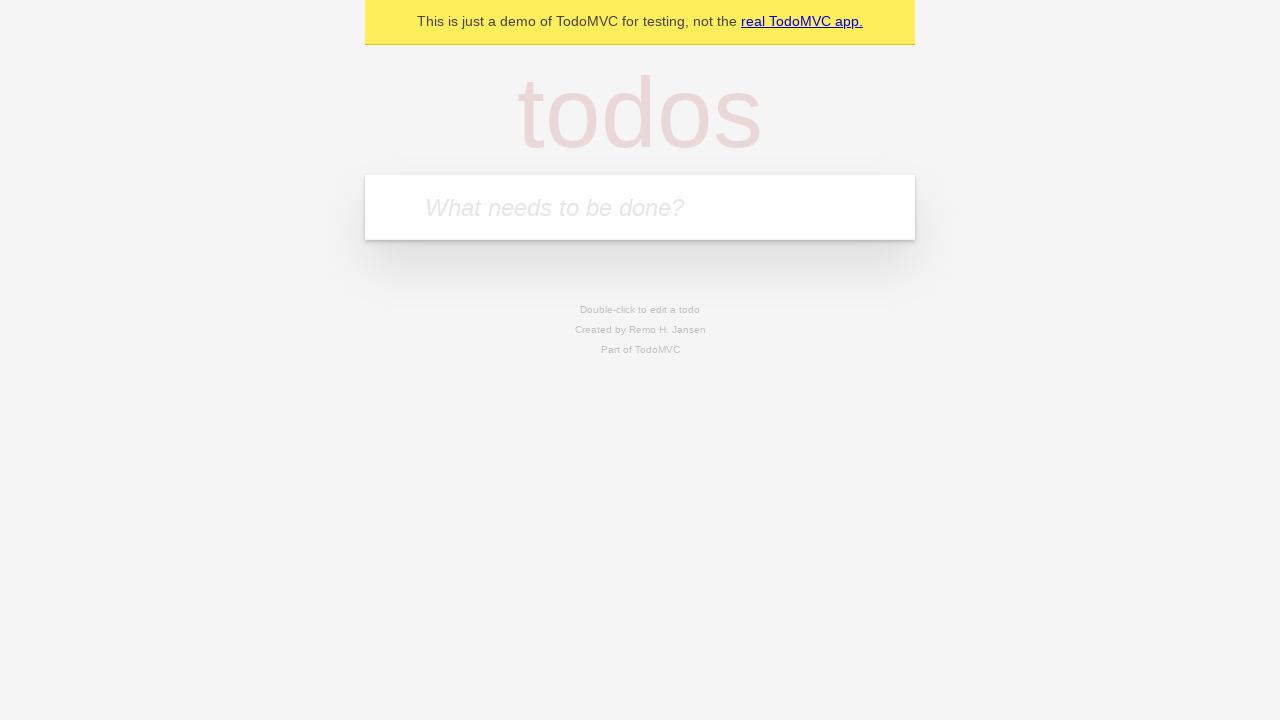

Filled input field with 'buy some cheese' on internal:attr=[placeholder="What needs to be done?"i]
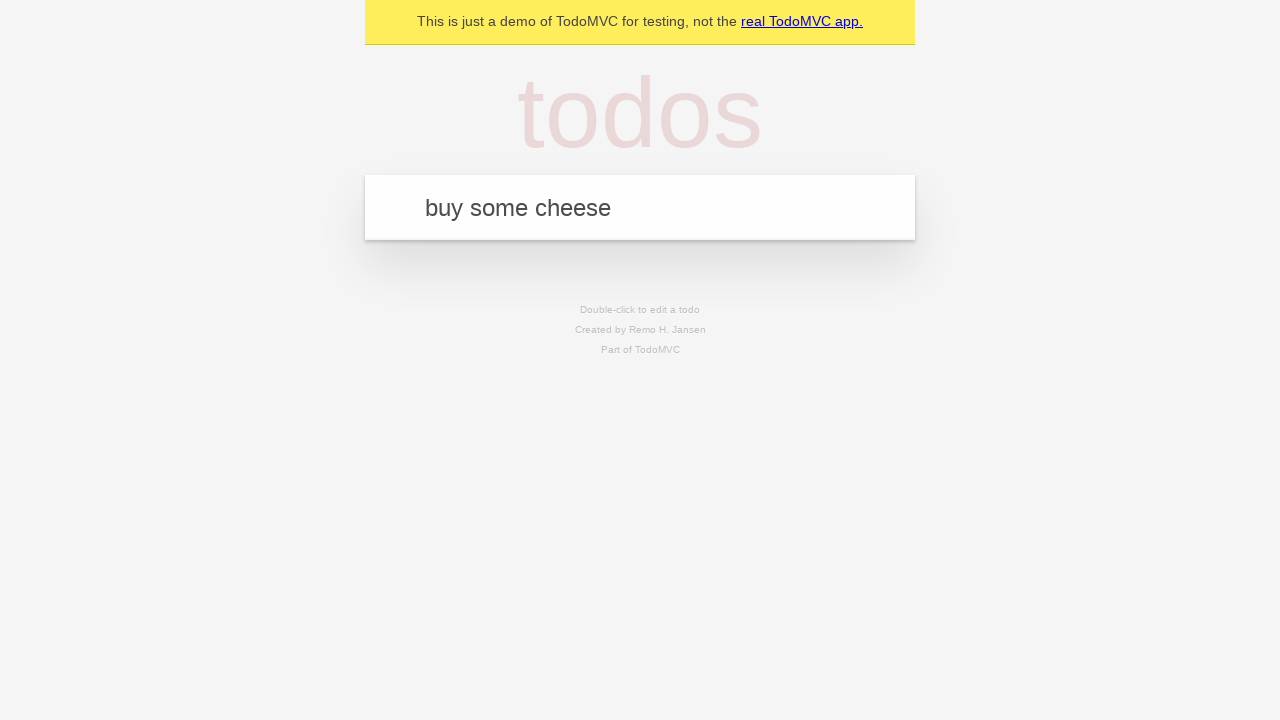

Pressed Enter to add first todo item on internal:attr=[placeholder="What needs to be done?"i]
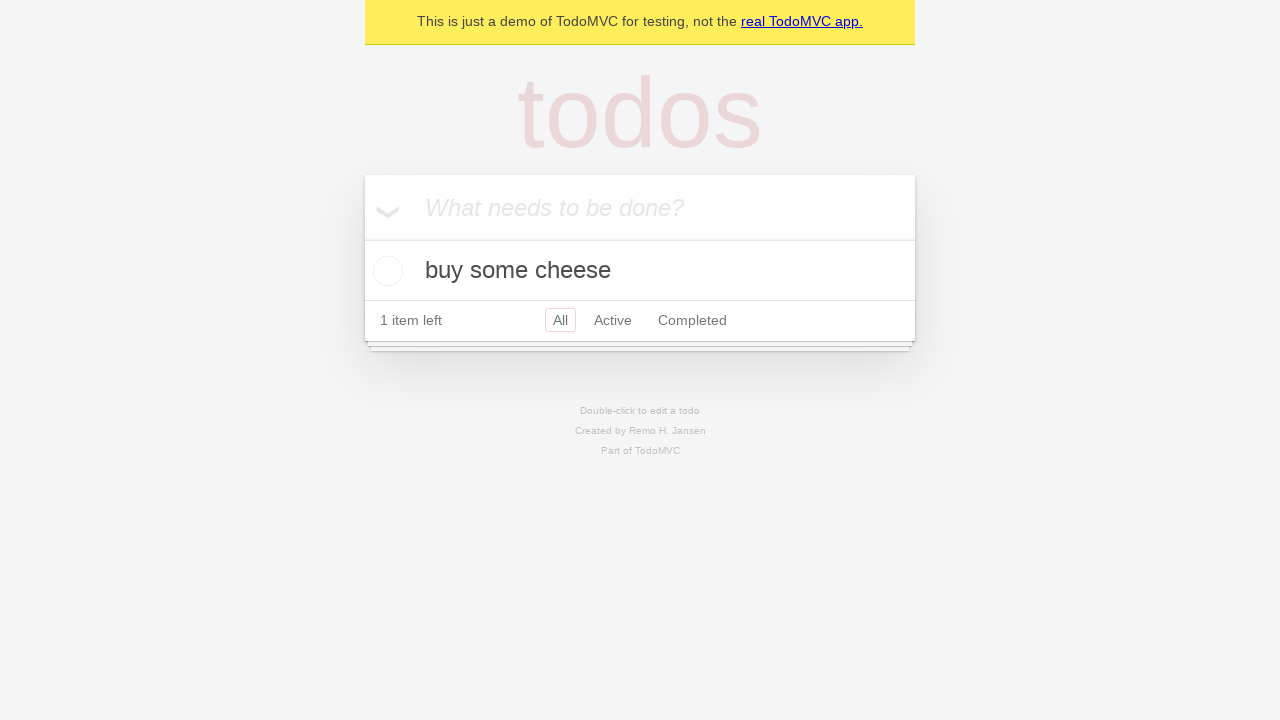

Filled input field with 'feed the cat' on internal:attr=[placeholder="What needs to be done?"i]
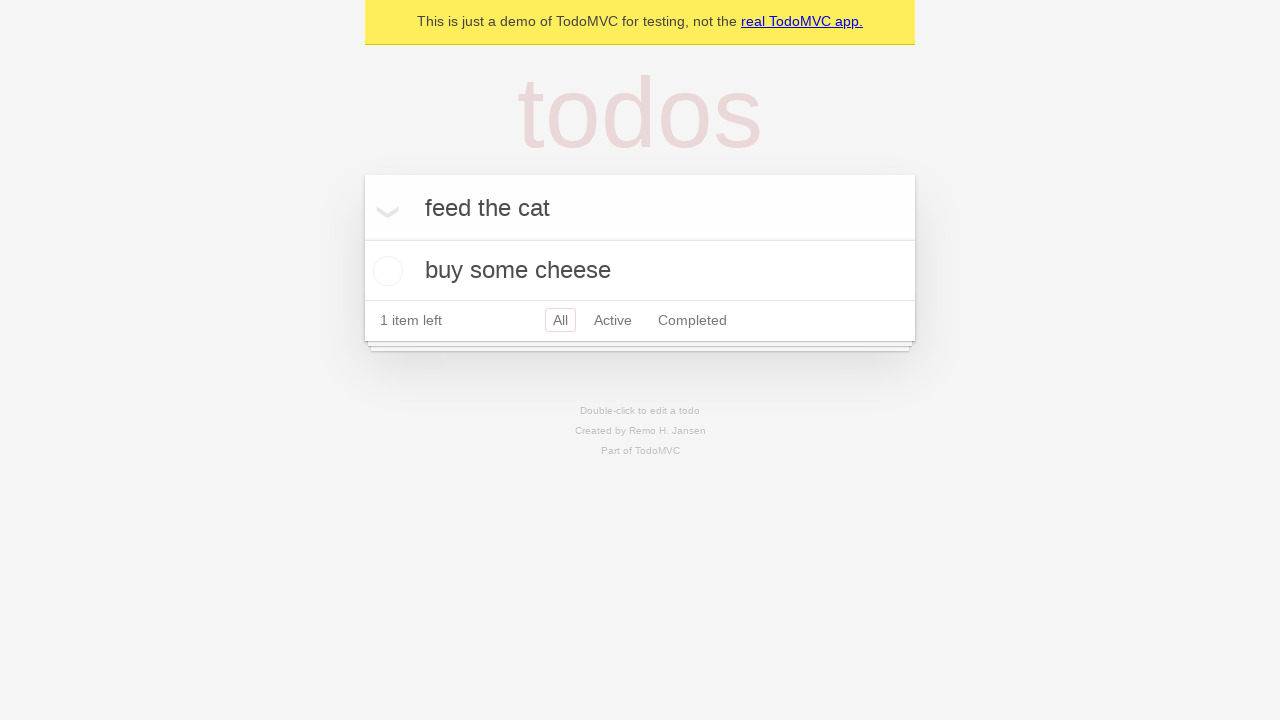

Pressed Enter to add second todo item on internal:attr=[placeholder="What needs to be done?"i]
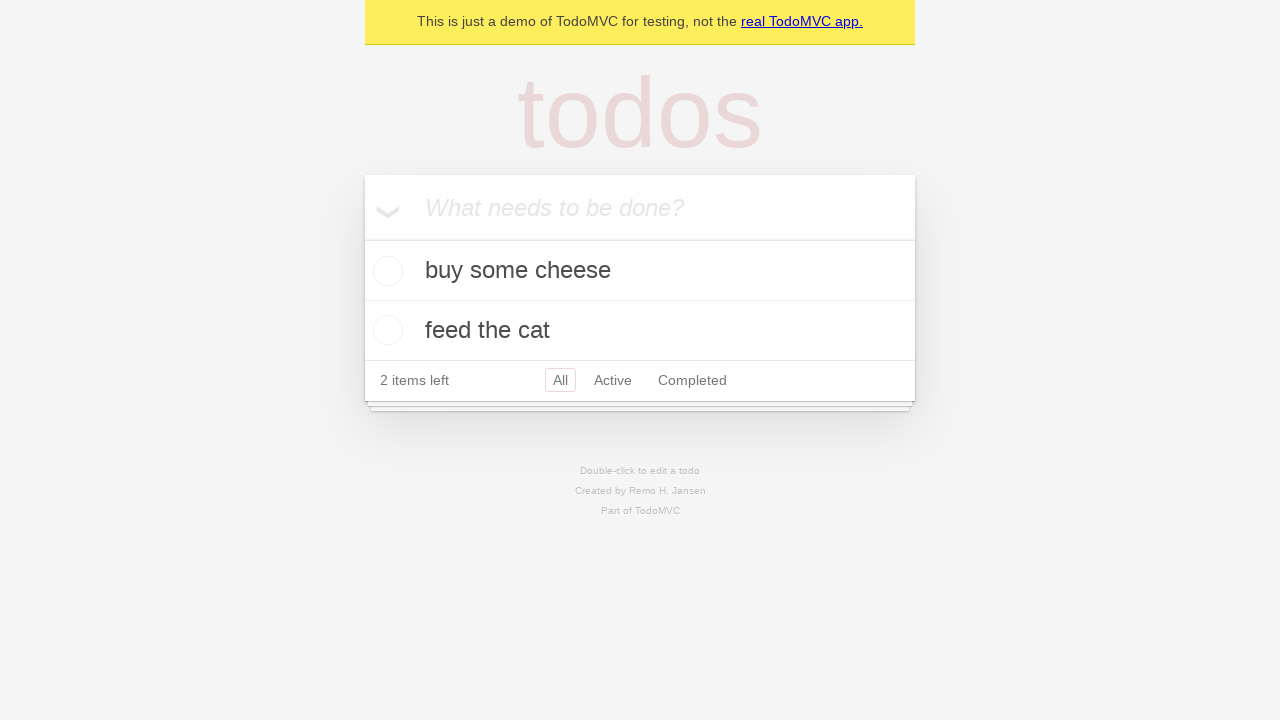

Filled input field with 'book a doctors appointment' on internal:attr=[placeholder="What needs to be done?"i]
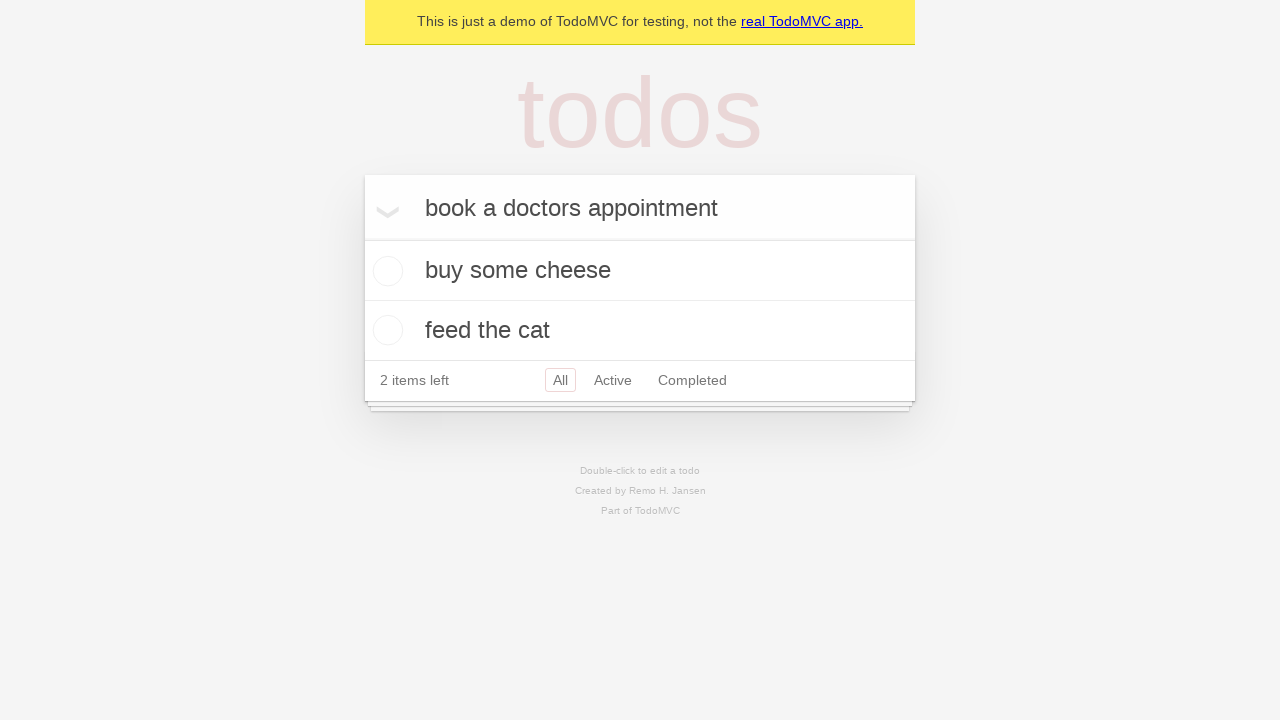

Pressed Enter to add third todo item on internal:attr=[placeholder="What needs to be done?"i]
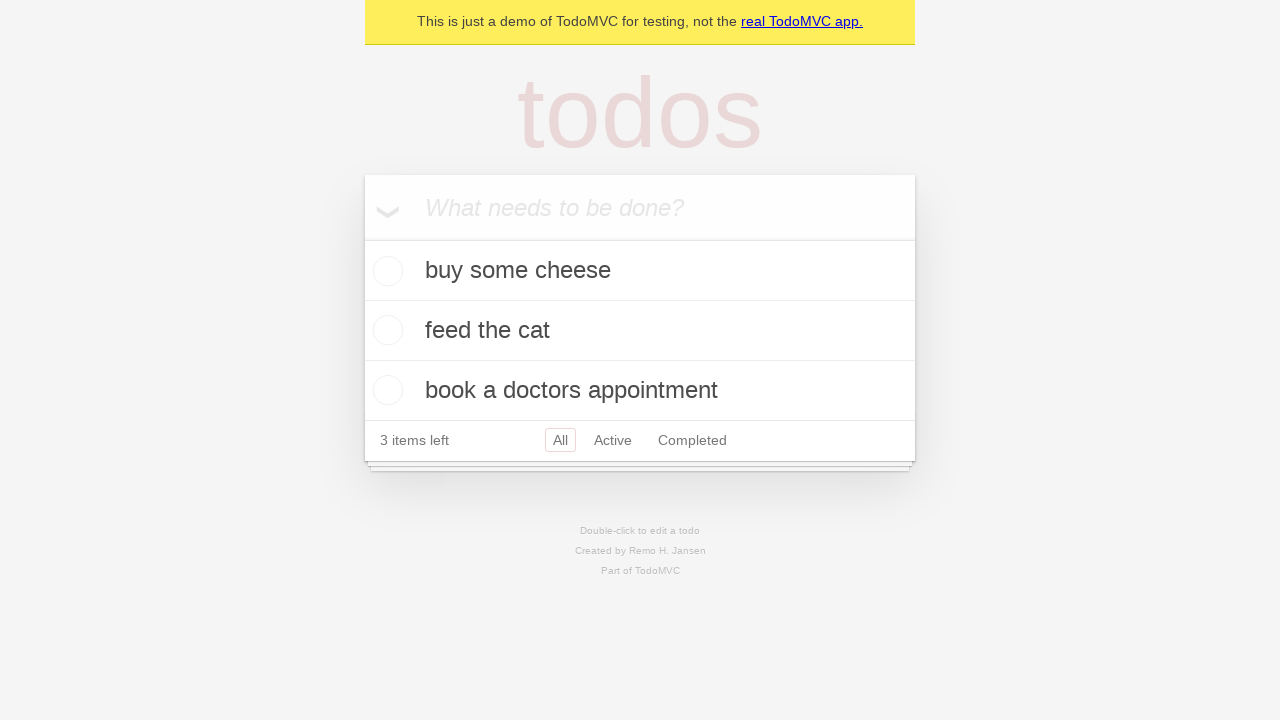

Checked the checkbox on the second todo item ('feed the cat') at (385, 330) on [data-testid='todo-item'] >> nth=1 >> internal:role=checkbox
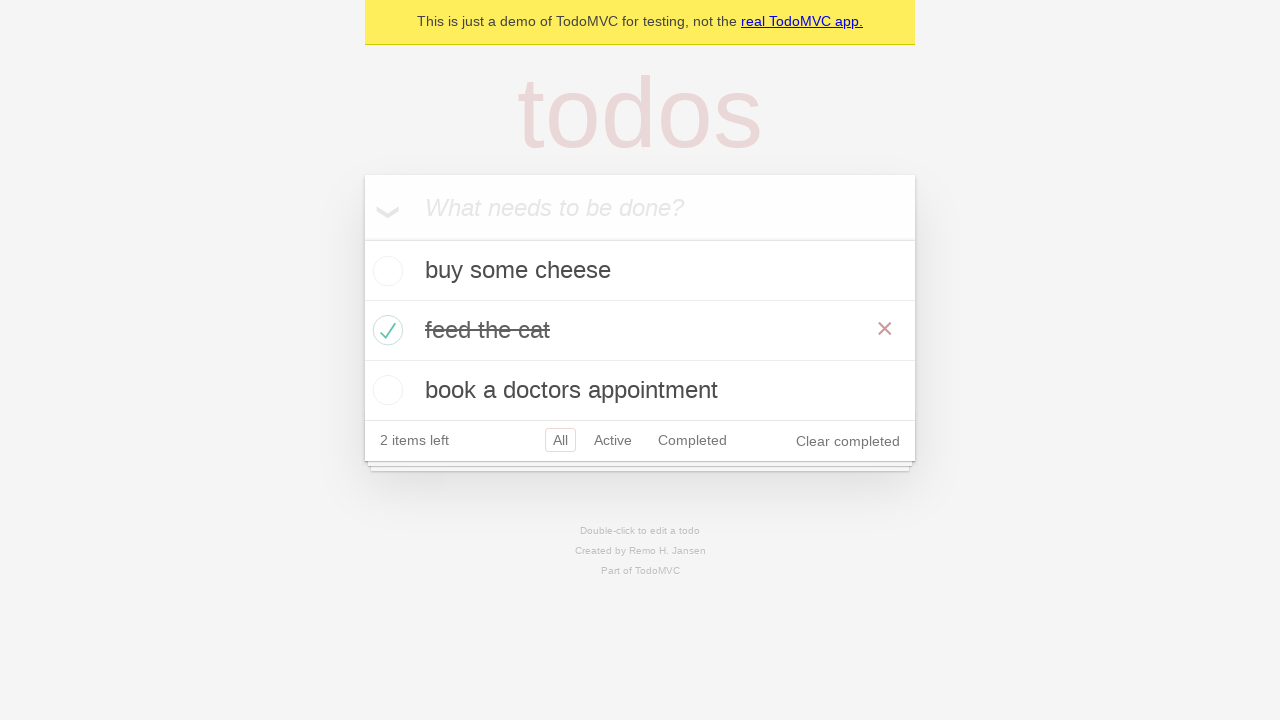

Clicked Active filter to display only incomplete items at (613, 440) on internal:role=link[name="Active"i]
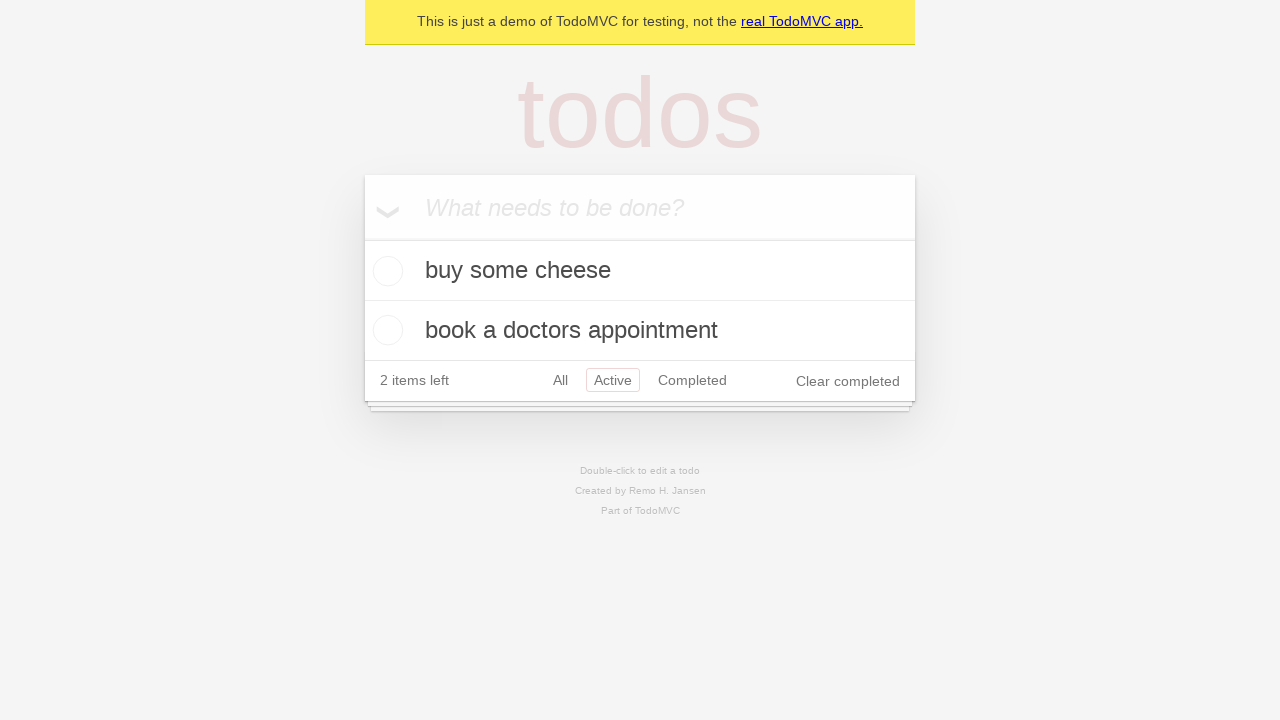

Waited for Active filter to apply
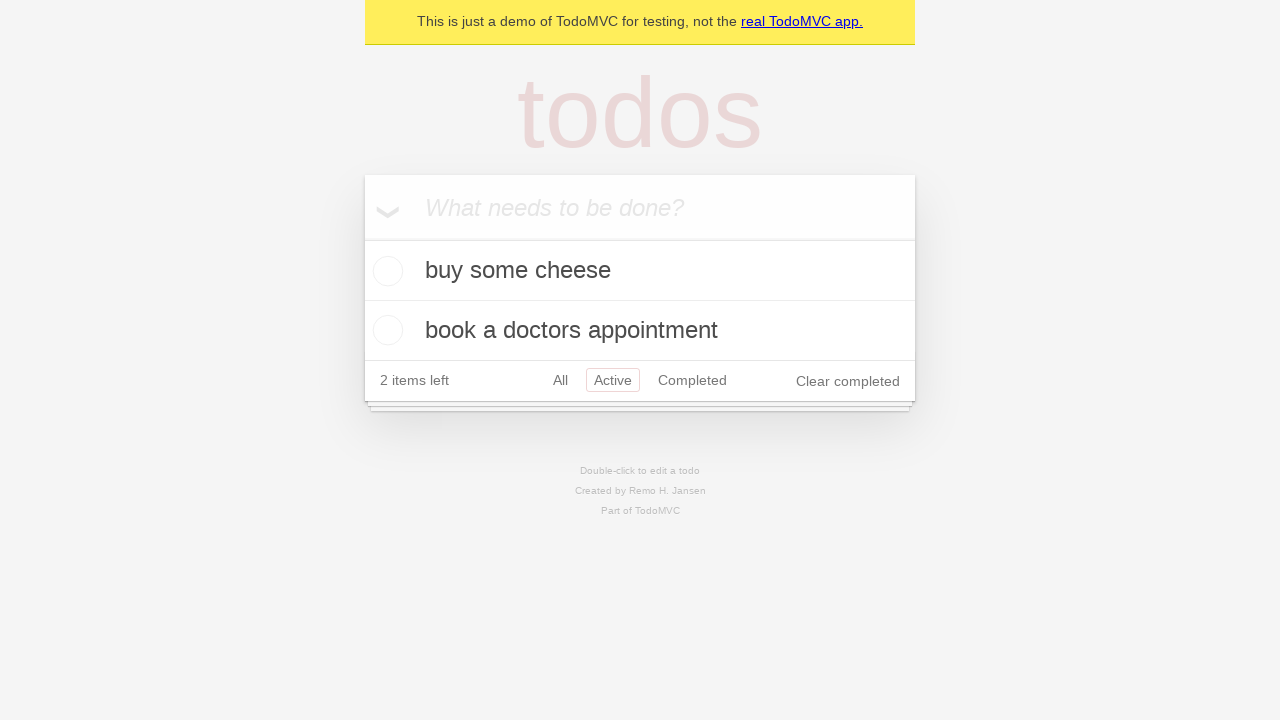

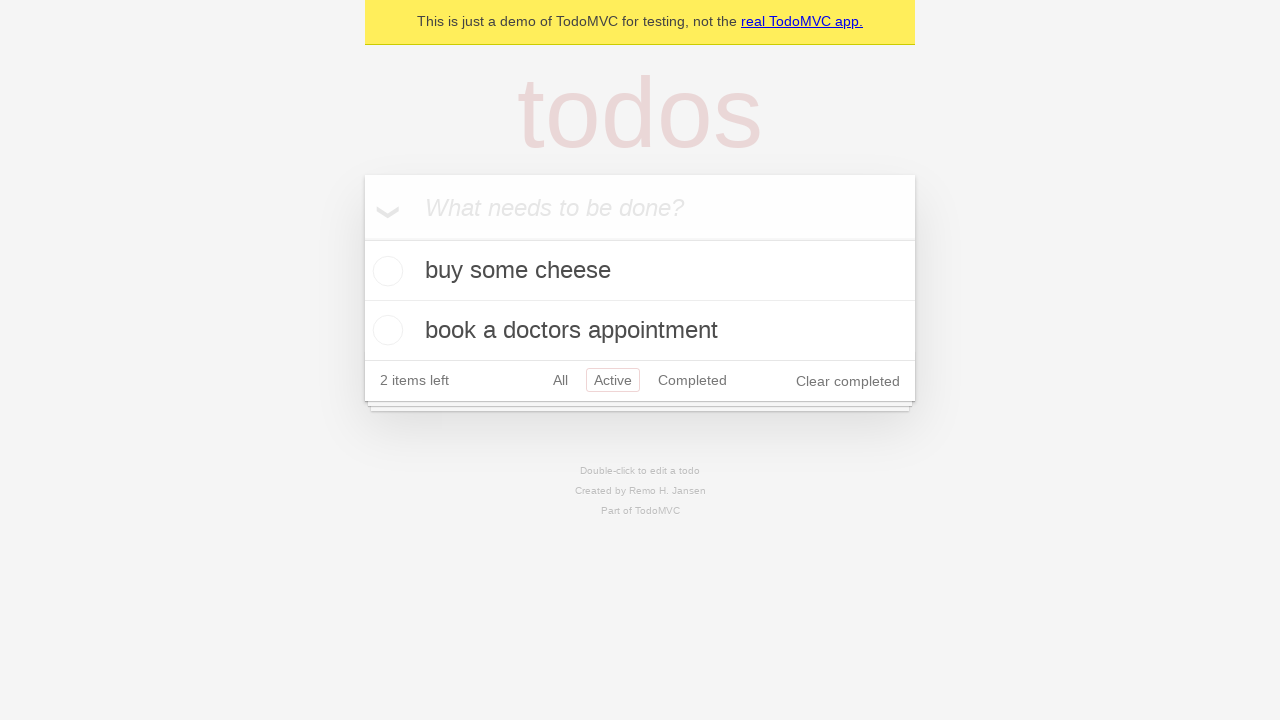